Tests date picker functionality by selecting a specific date (year, month, and day) from dropdown menus

Starting URL: https://www.janmatithi.in/

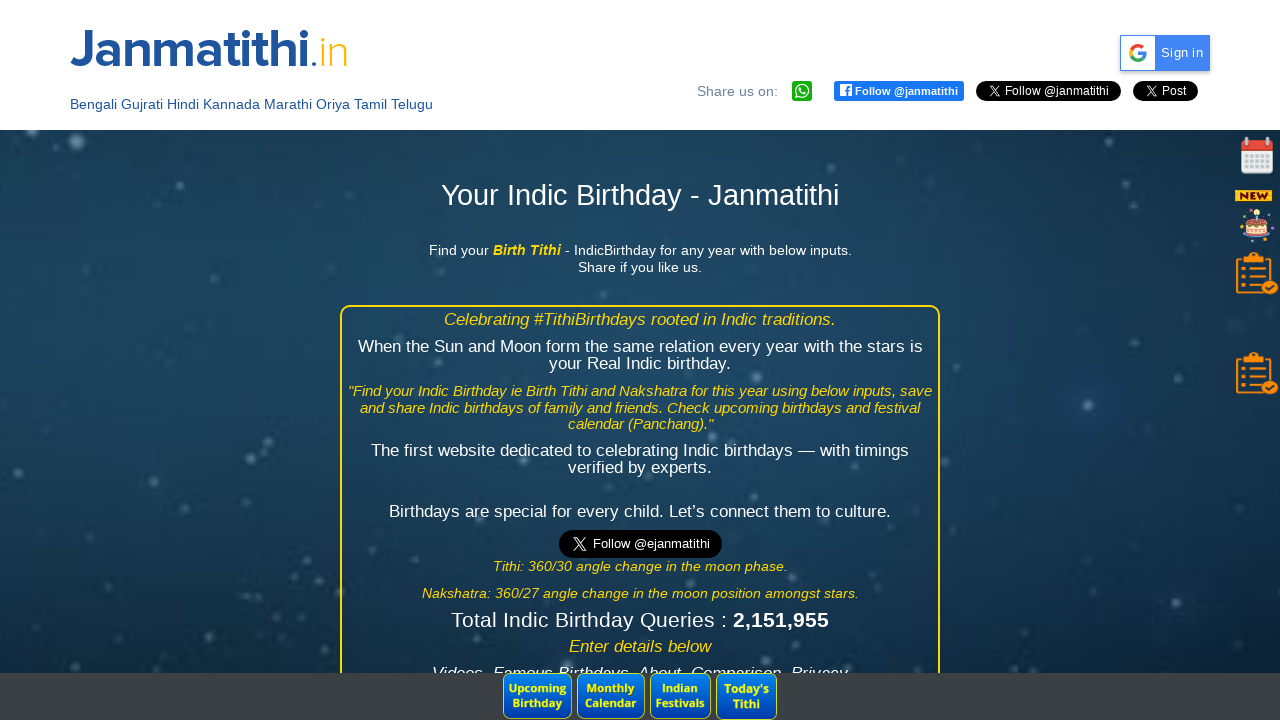

Clicked on date input field to open date picker at (445, 361) on #bdate
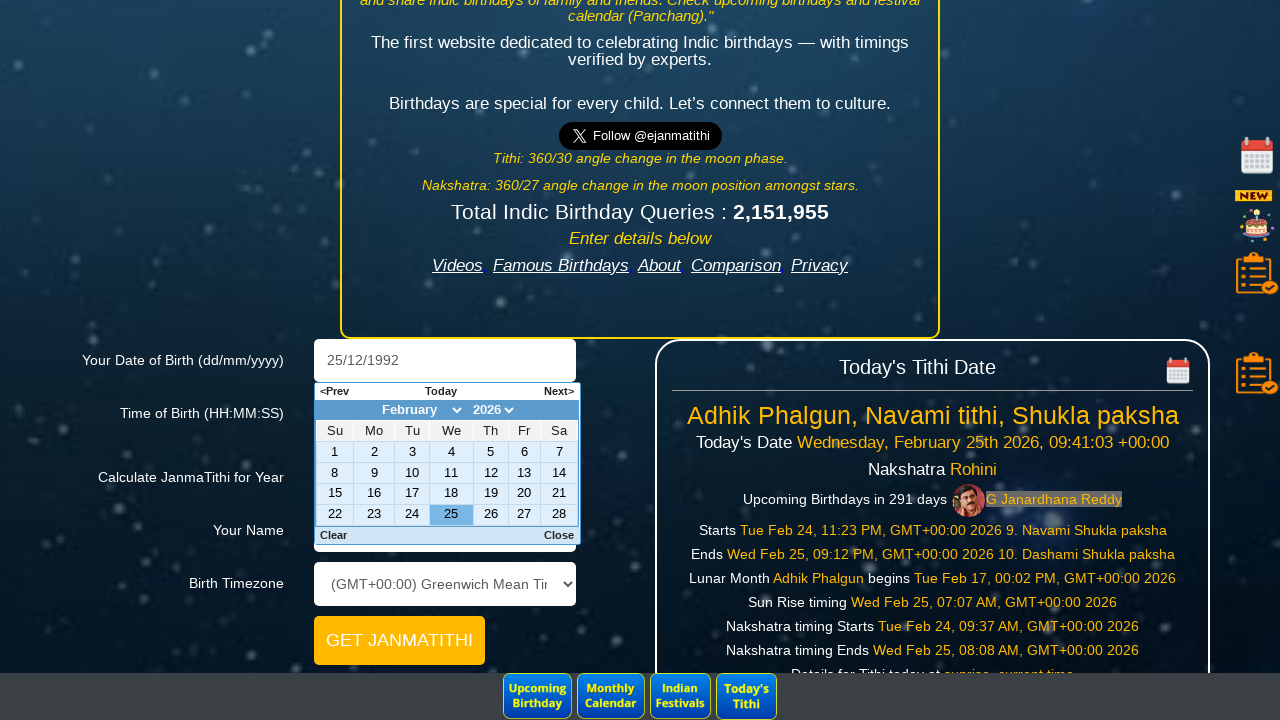

Selected year 1988 from year dropdown on xpath=//*[@title='Change the year']
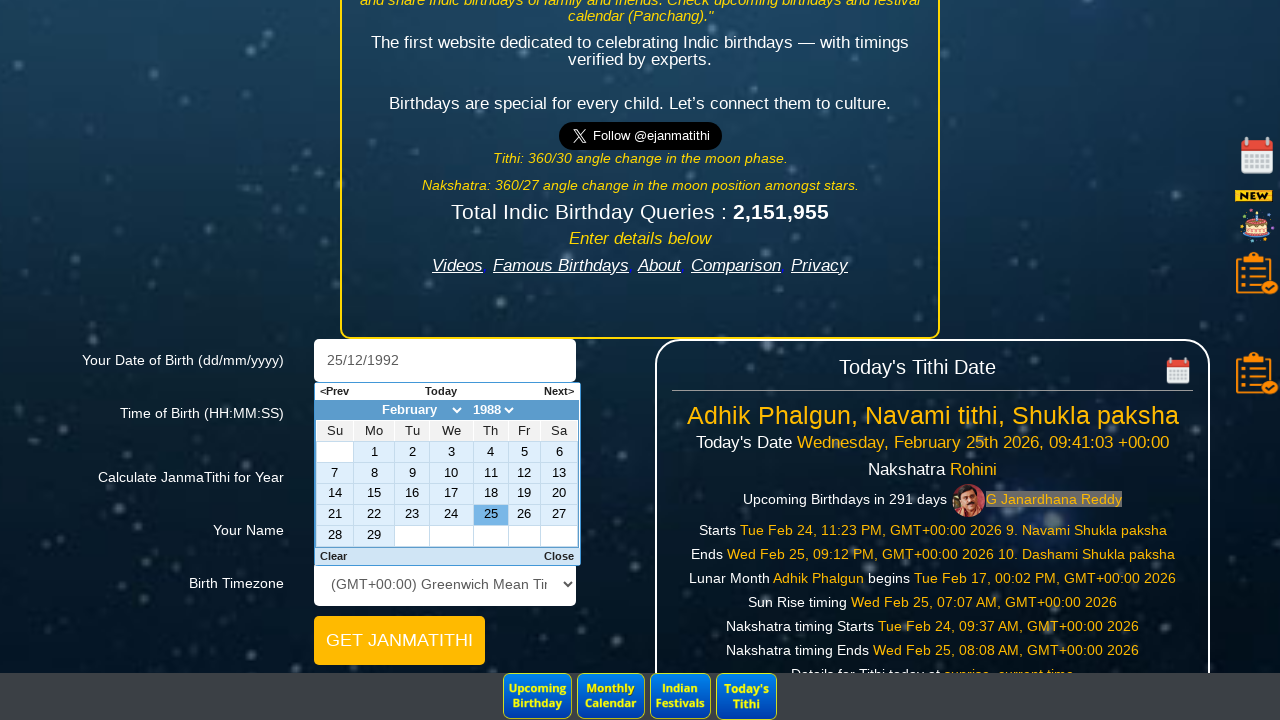

Selected May from month dropdown on xpath=//*[@title='Change the month']
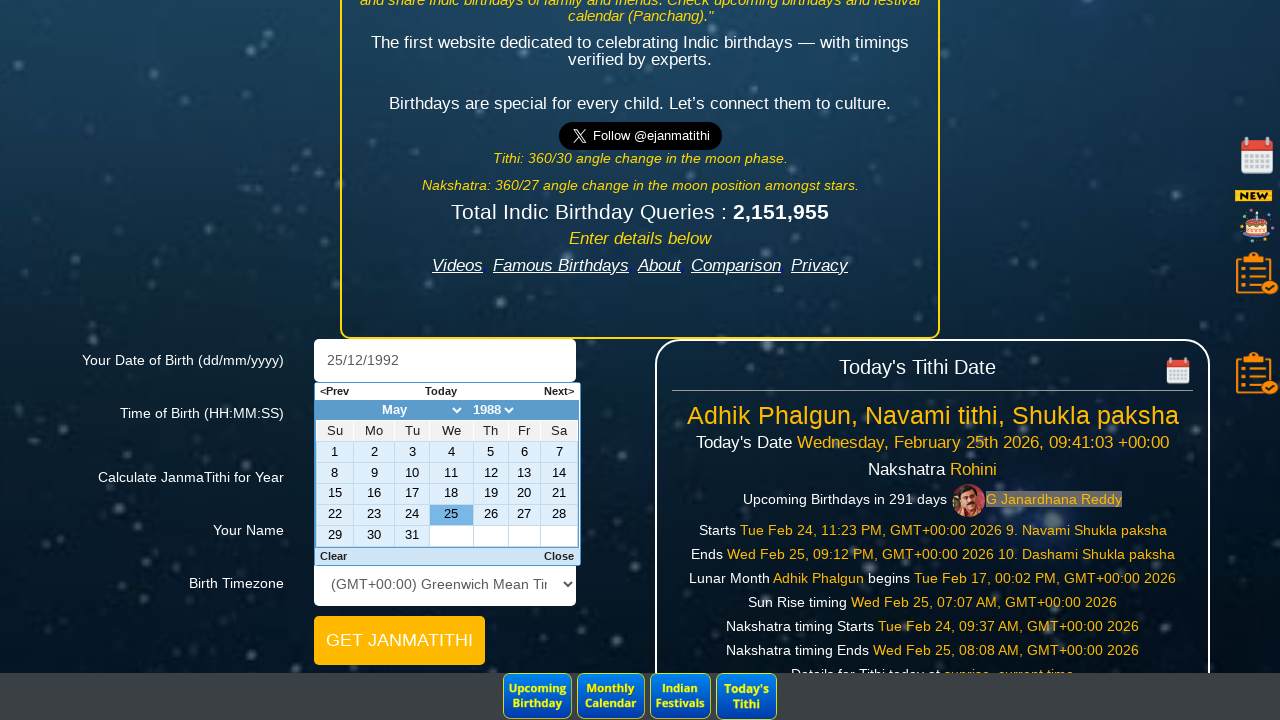

Clicked on day 17 to complete date selection at (412, 494) on xpath=//a[text()='17']
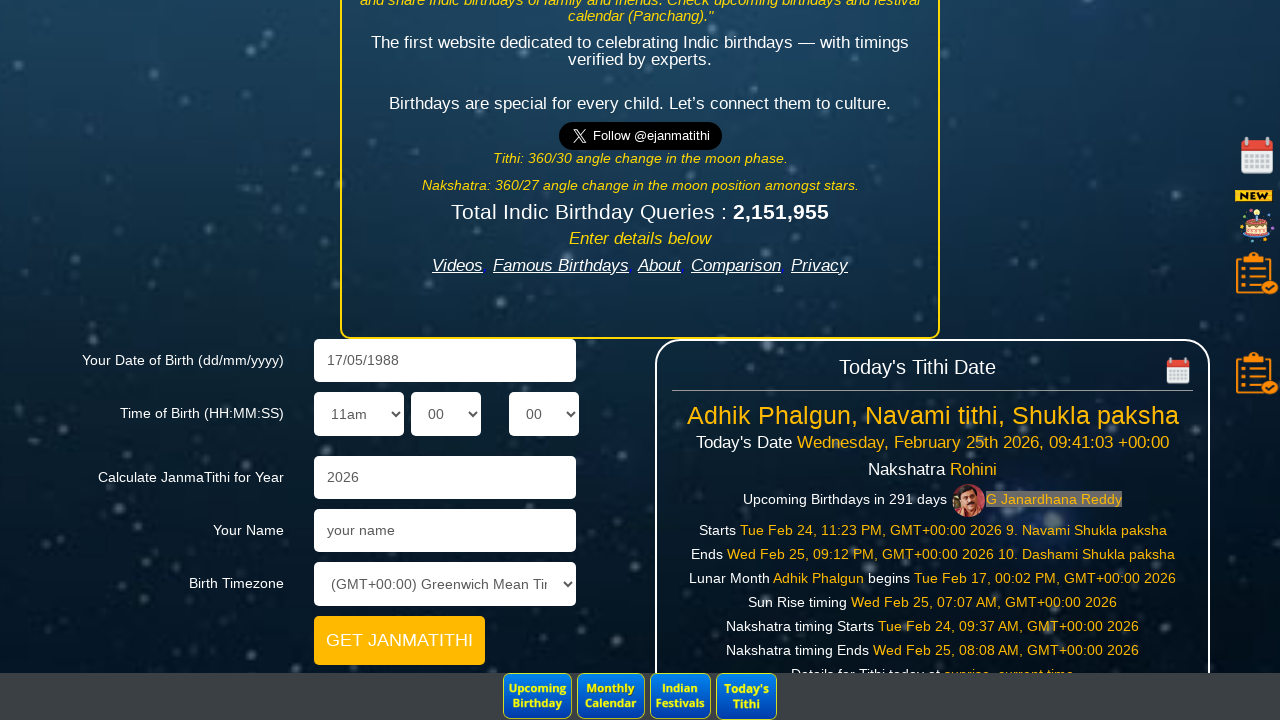

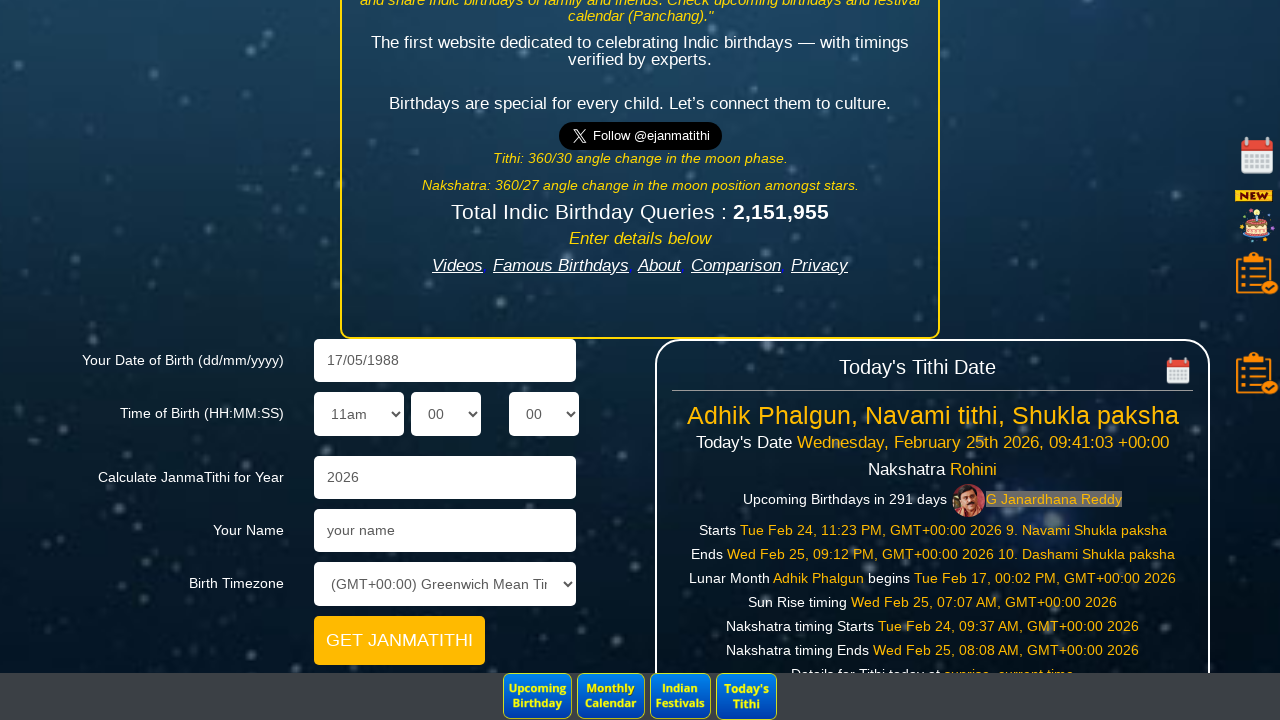